Navigates to Anime News Network and clicks on the Anime, Manga, and News filter options to filter the news feed.

Starting URL: https://www.animenewsnetwork.com/

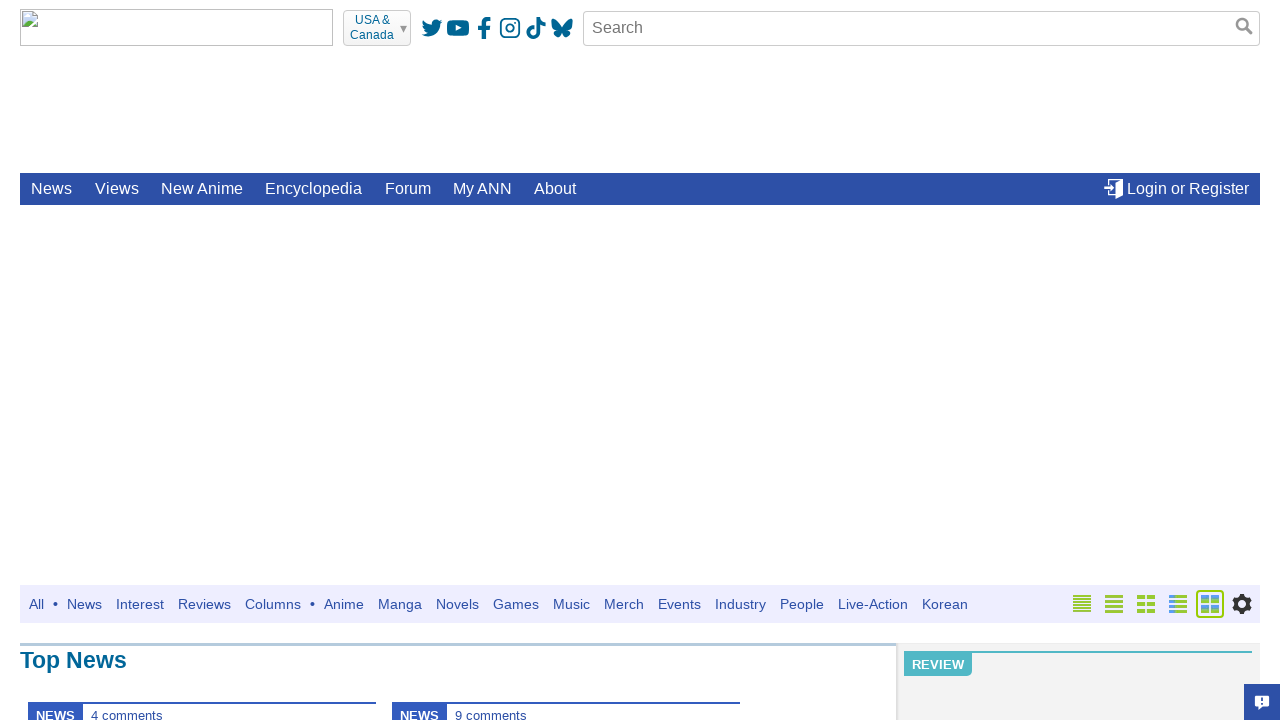

Navigated to Anime News Network homepage
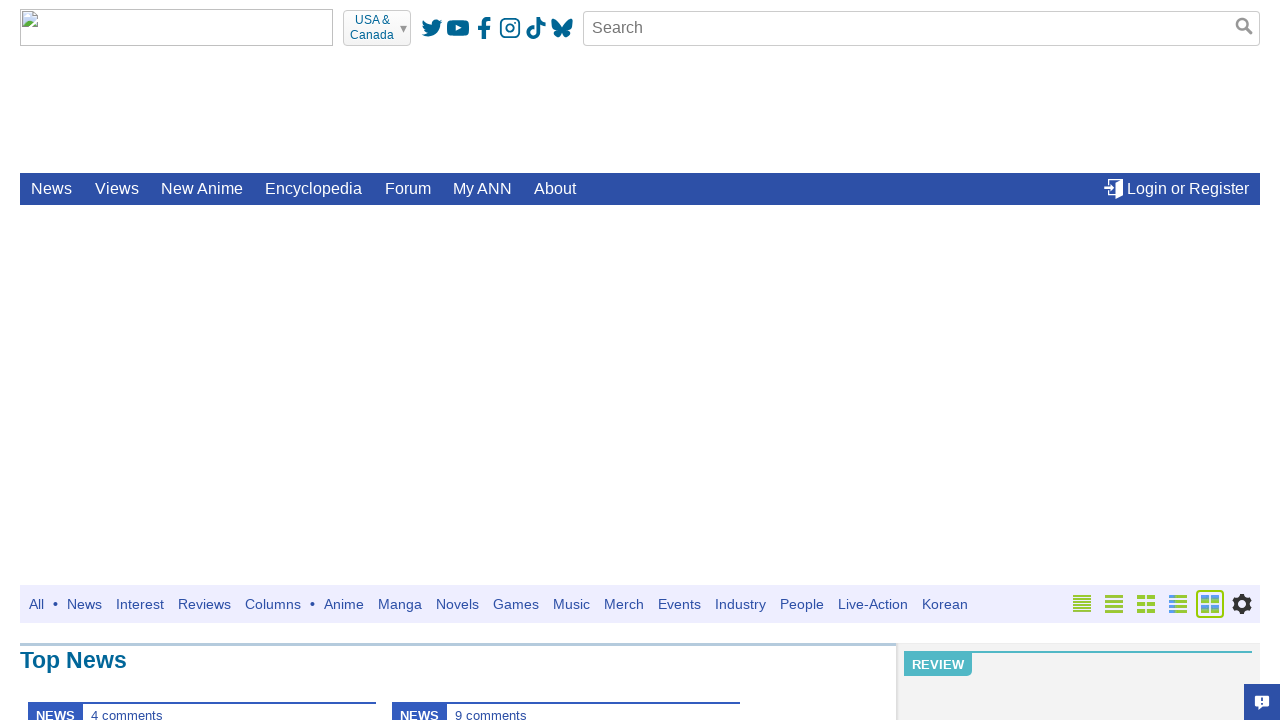

Clicked on Anime filter option at (344, 604) on xpath=//span[text()='Anime']
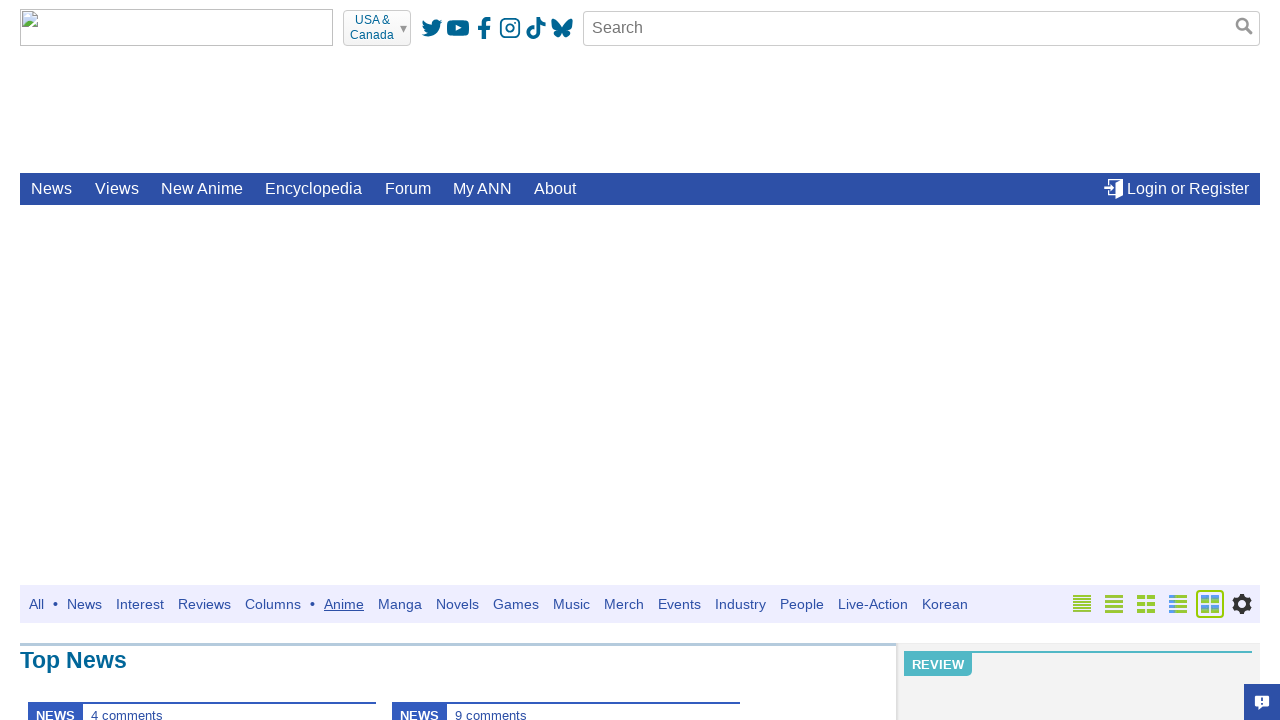

Clicked on Manga filter option at (400, 604) on xpath=//span[text()='Manga']
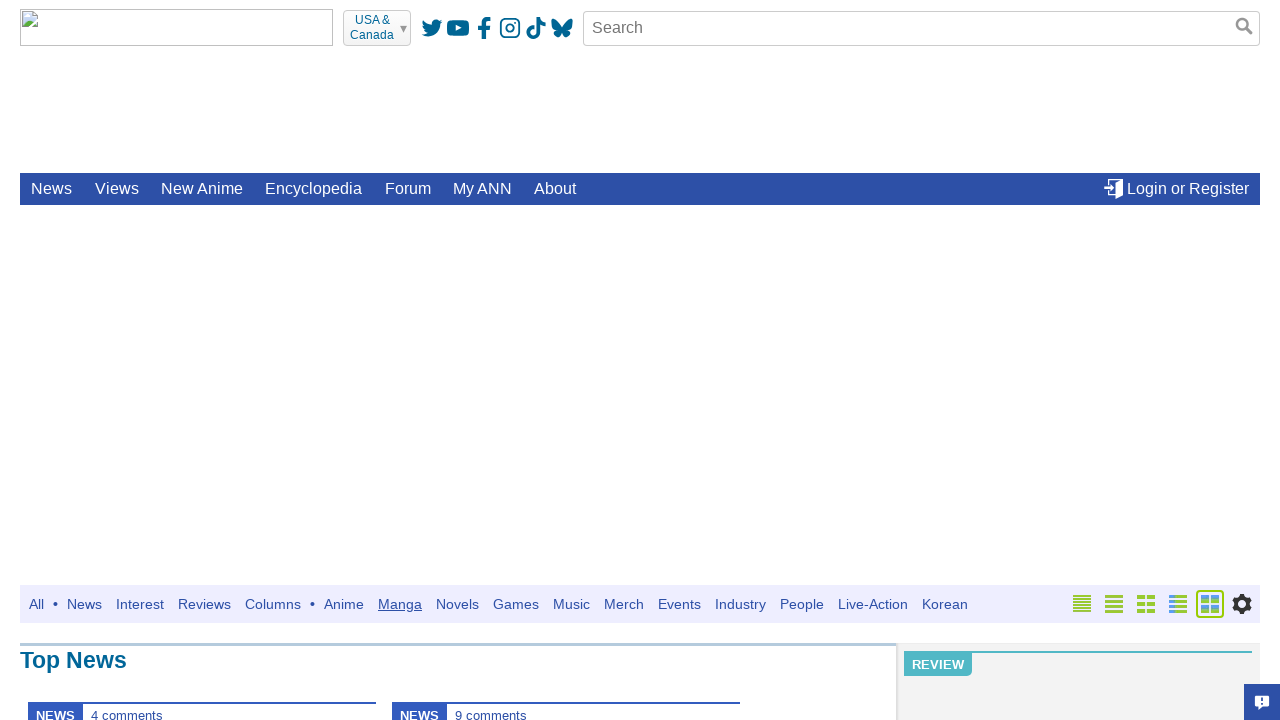

Clicked on News filter option at (84, 604) on xpath=//span/span[text()='News']
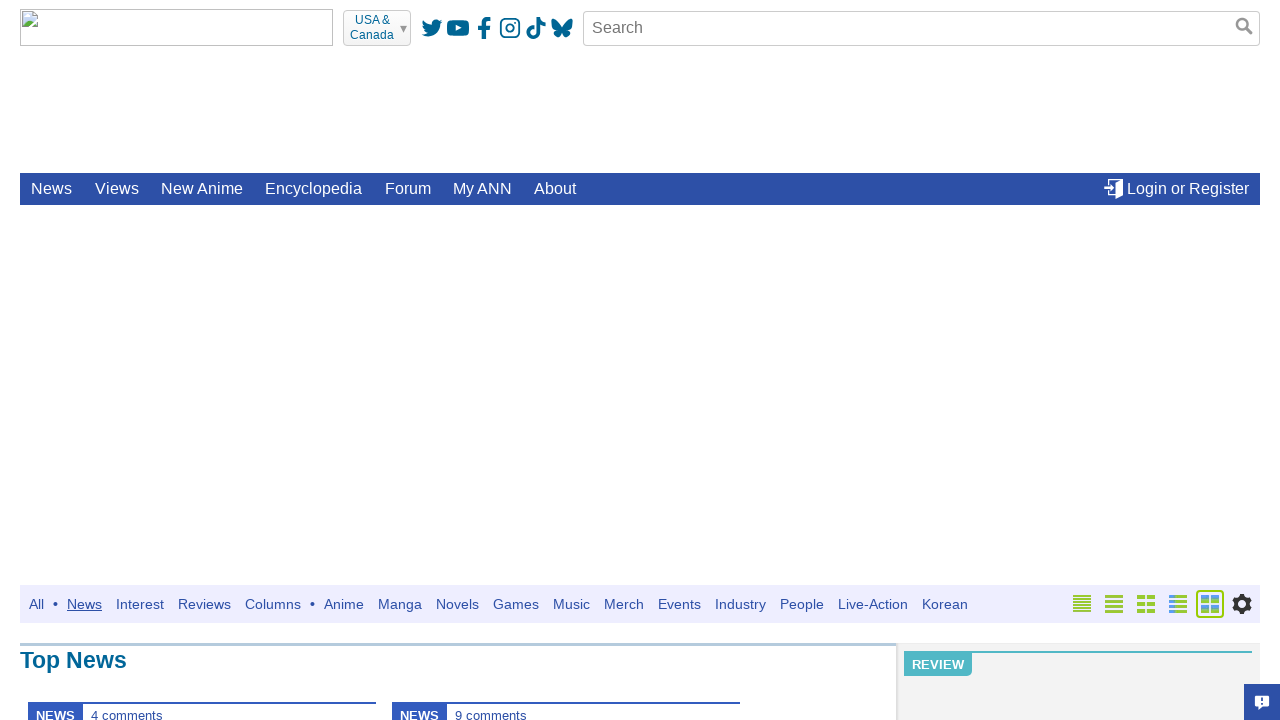

News feed updated with filtered content
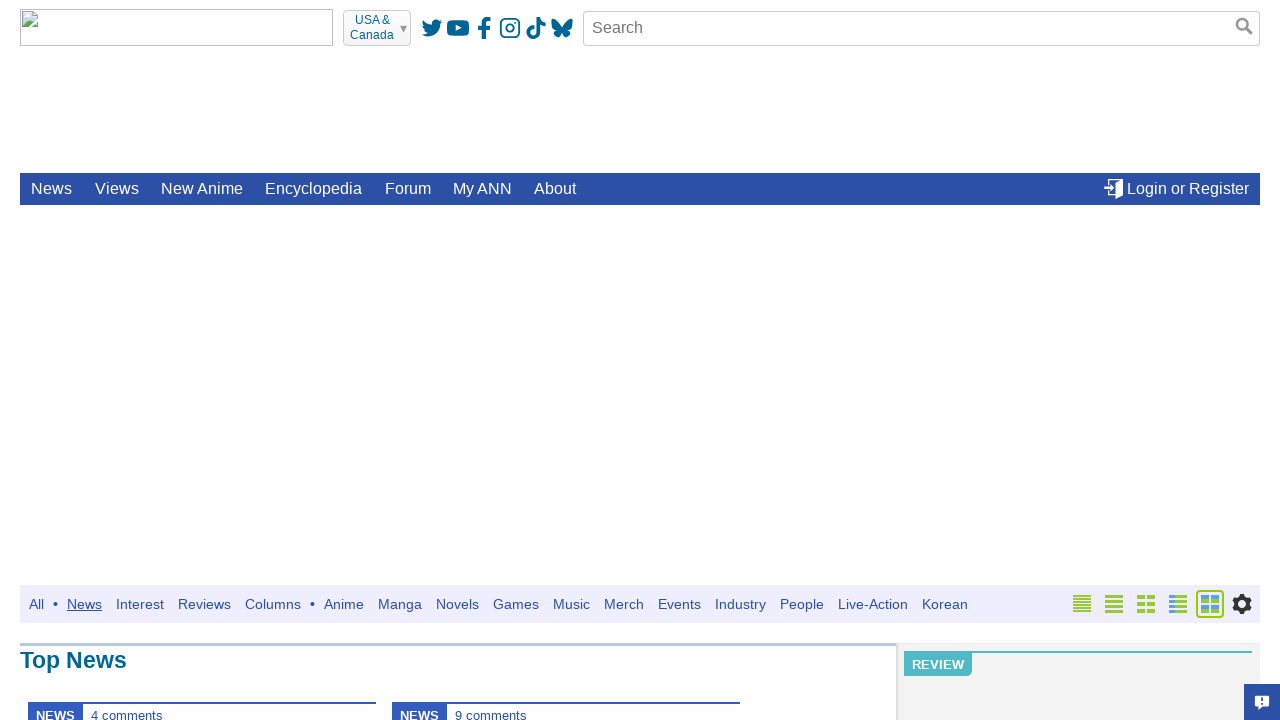

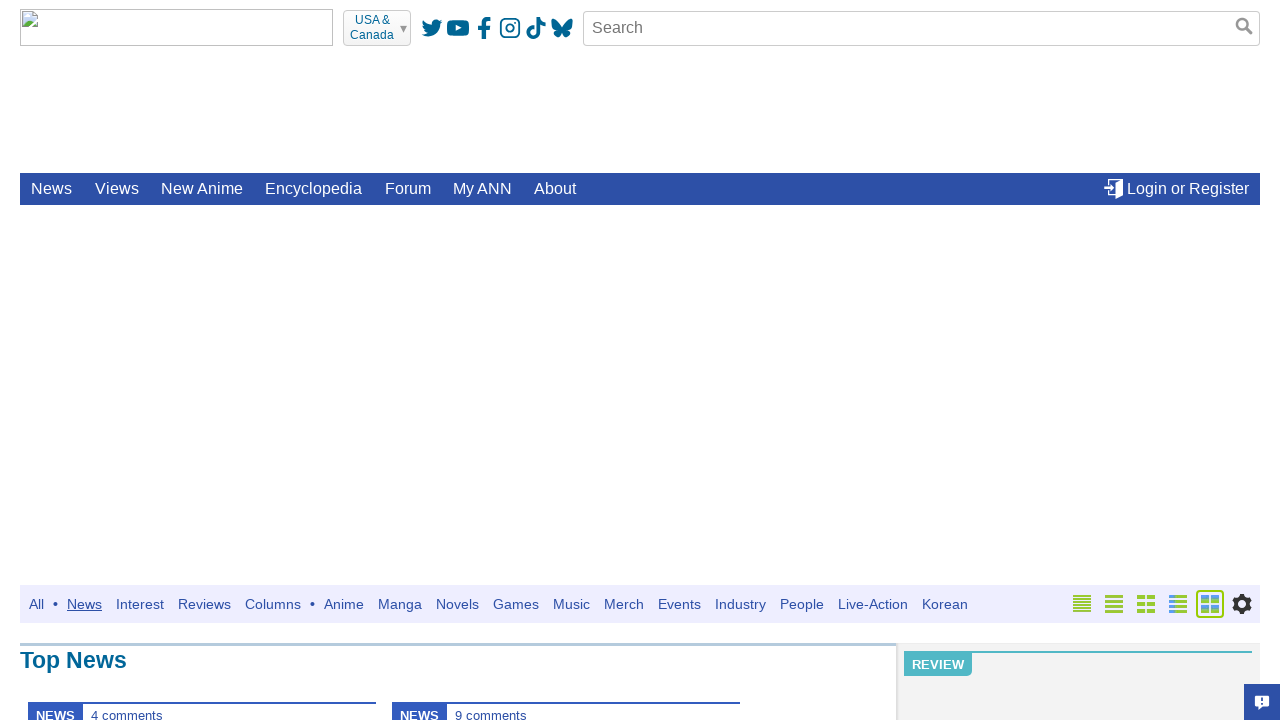